Tests the basket functionality by adding a TV product to cart, deleting it, and then restoring it back to verify the restore feature works

Starting URL: https://intershop5.skillbox.ru/

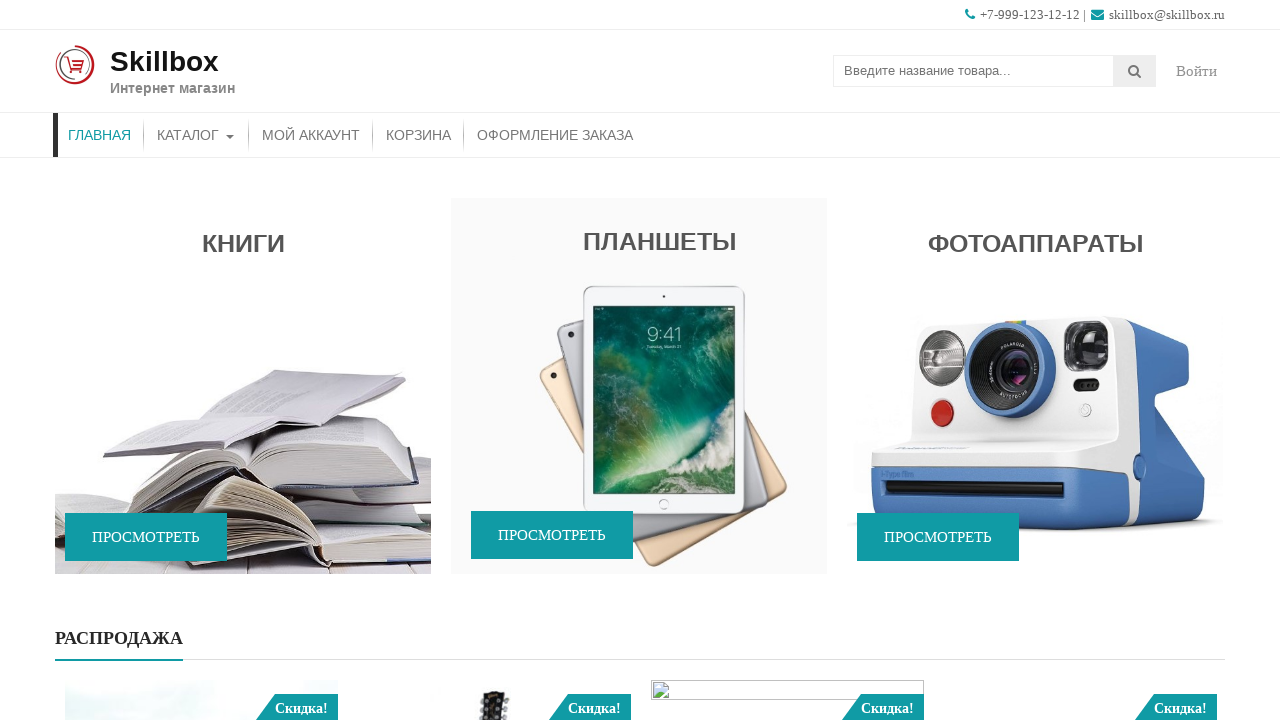

Clicked on Catalog menu item at (196, 135) on xpath=//*[contains(@class,'menu')]/*[contains(@class,'menu-item')]/a[text()='Кат
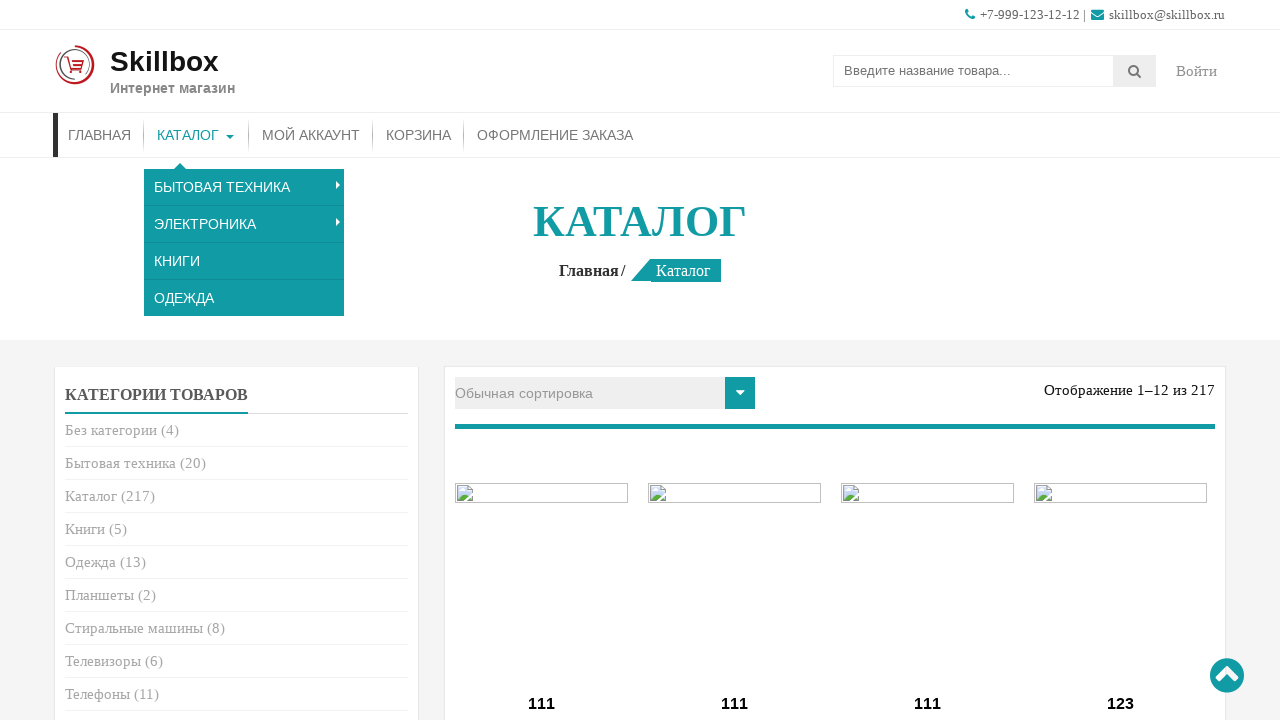

Clicked on TVs category at (103, 661) on xpath=//*[@class='product-categories']//a[text()='Телевизоры']
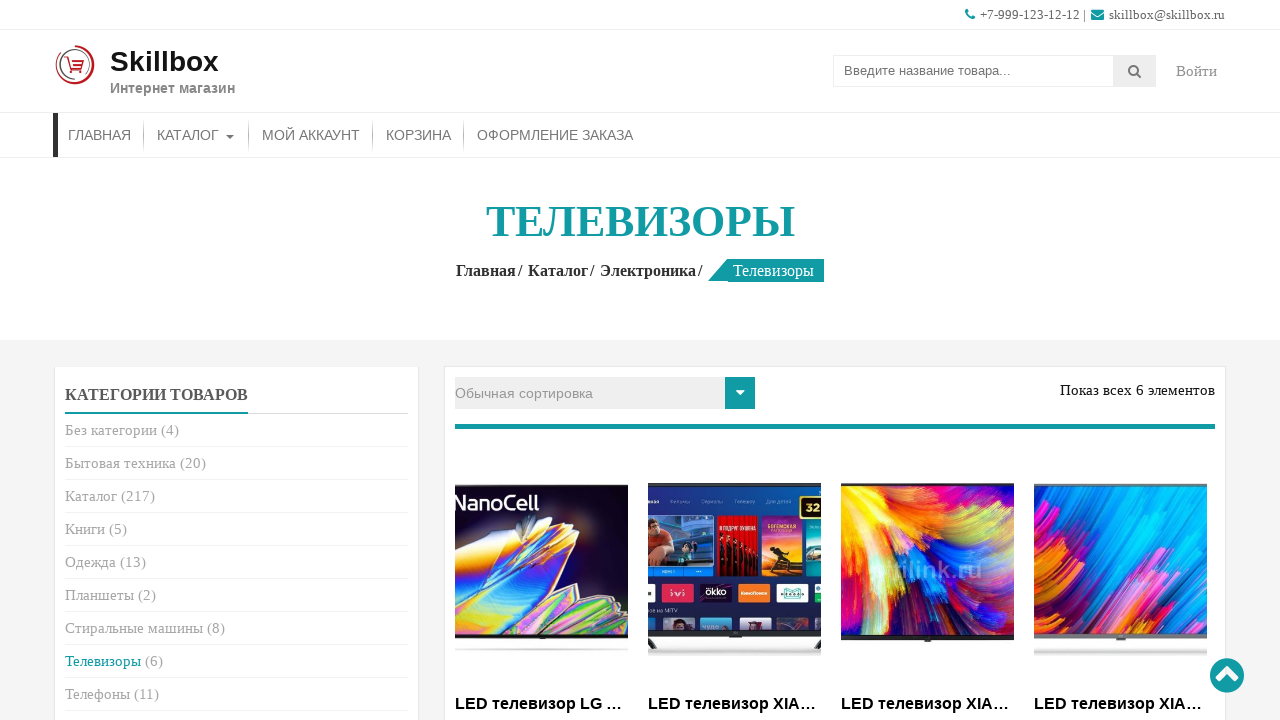

Added first TV product to basket at (542, 361) on (//a[contains(@class,'add_to_cart_button')])[1]
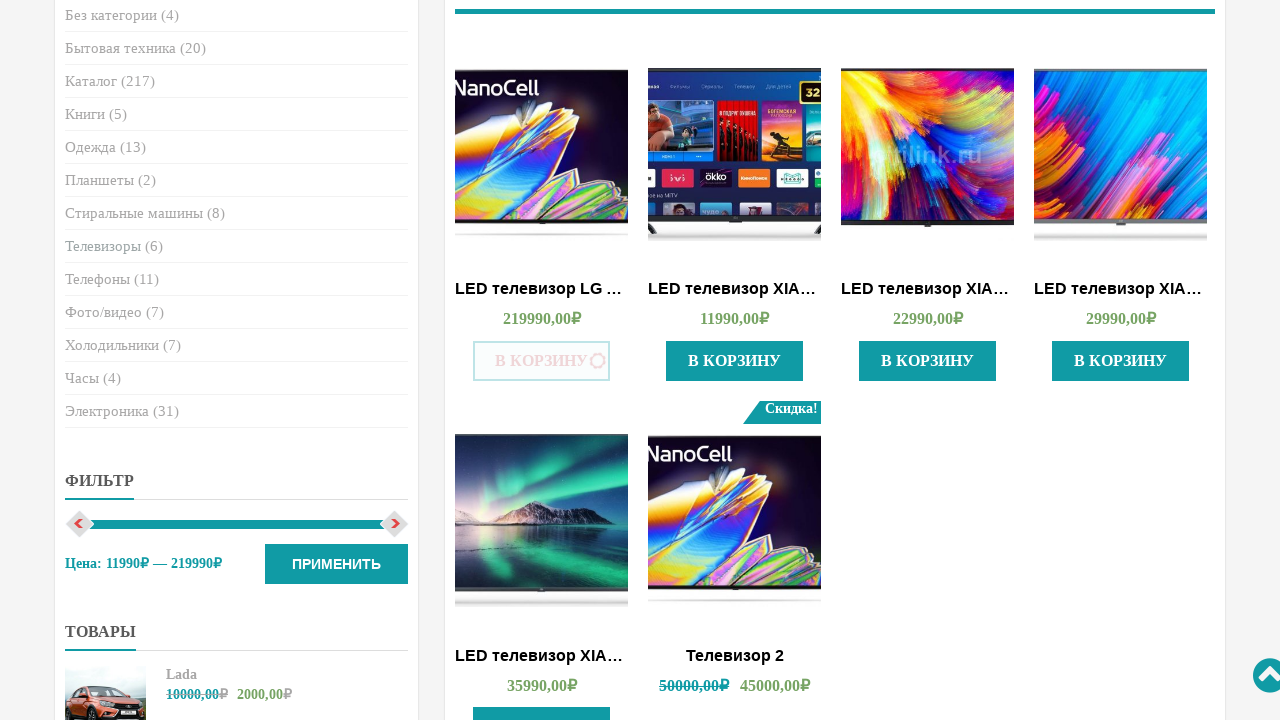

Clicked 'More details' button to navigate to cart at (542, 361) on xpath=//*[@title='Подробнее']
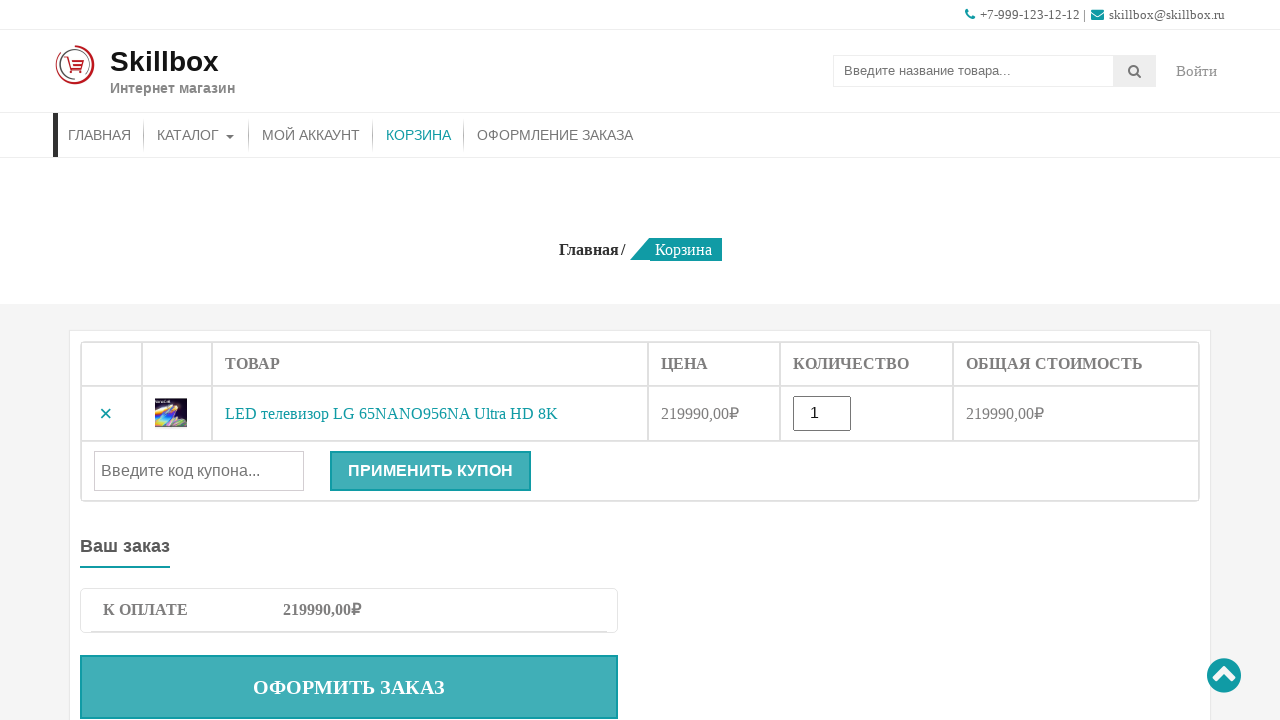

Deleted the TV product from cart at (106, 414) on (//*[@class='remove'])[1]
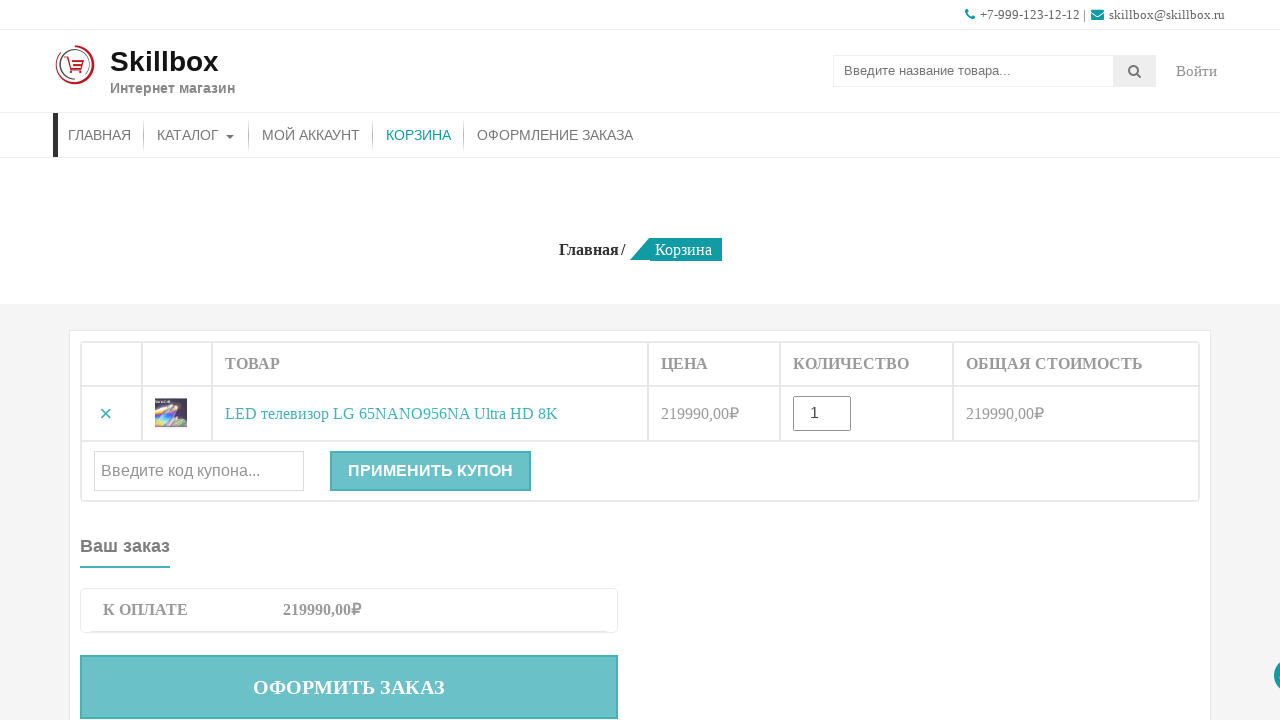

Clicked restore button to bring back the deleted product at (557, 358) on xpath=//*[@class='restore-item']
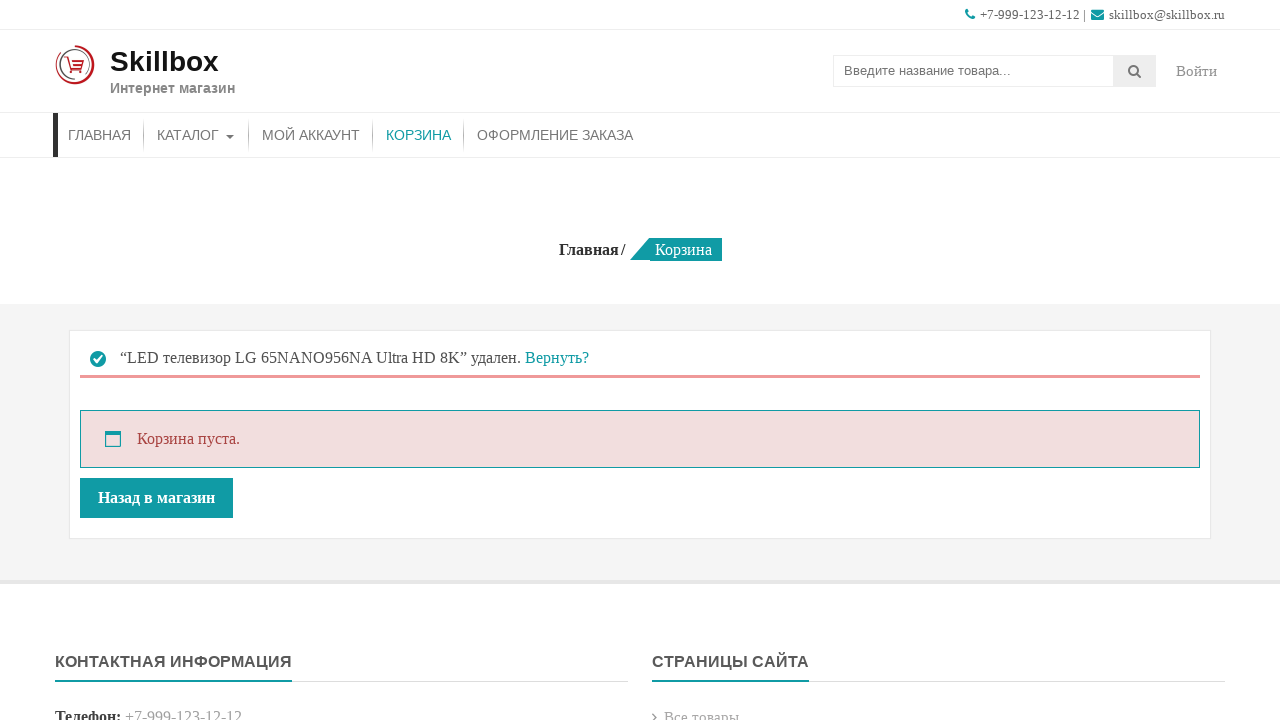

Verified that the TV product is restored in the cart
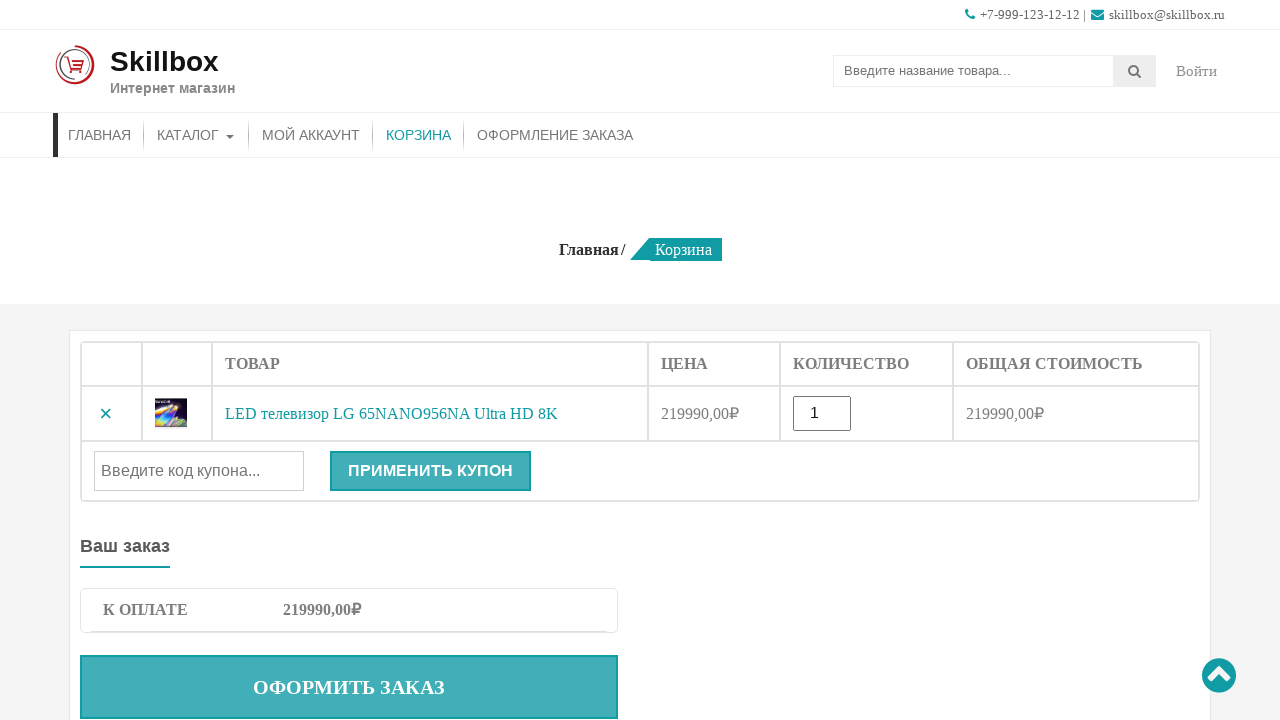

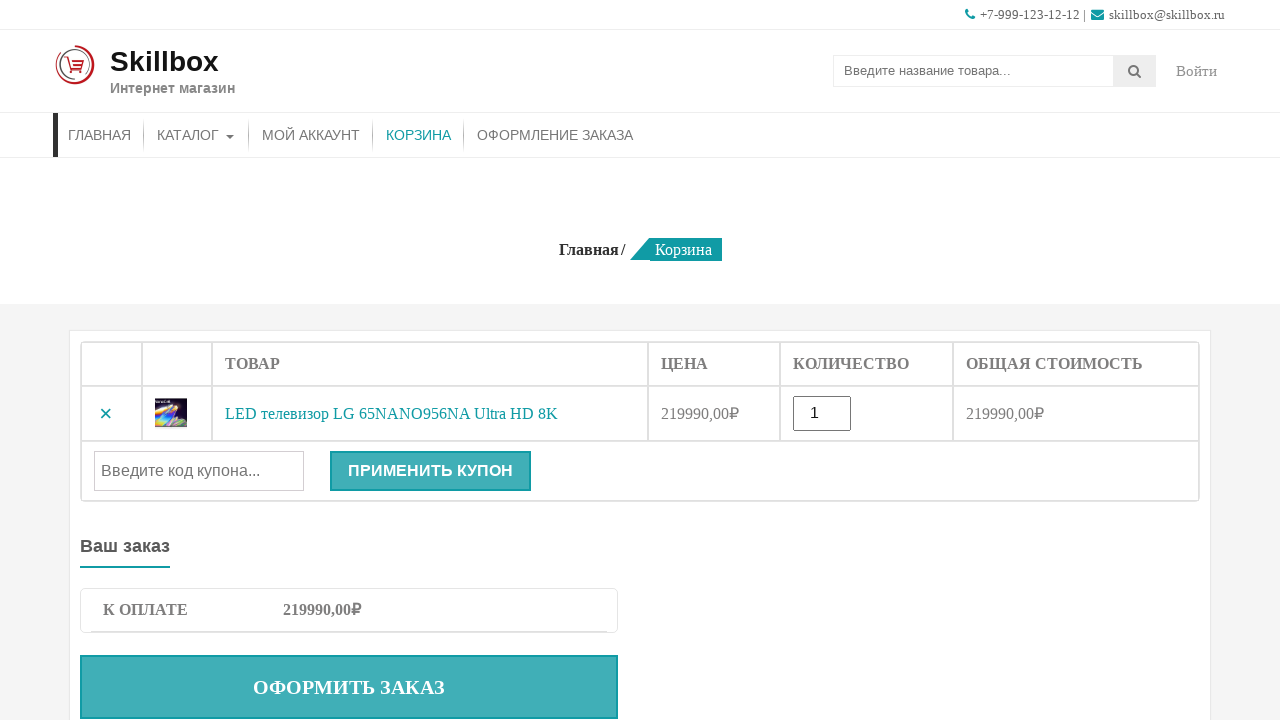